Tests dropdown selection functionality by selecting options using different methods: by visible text, by index, and by value attribute

Starting URL: https://rahulshettyacademy.com/AutomationPractice/

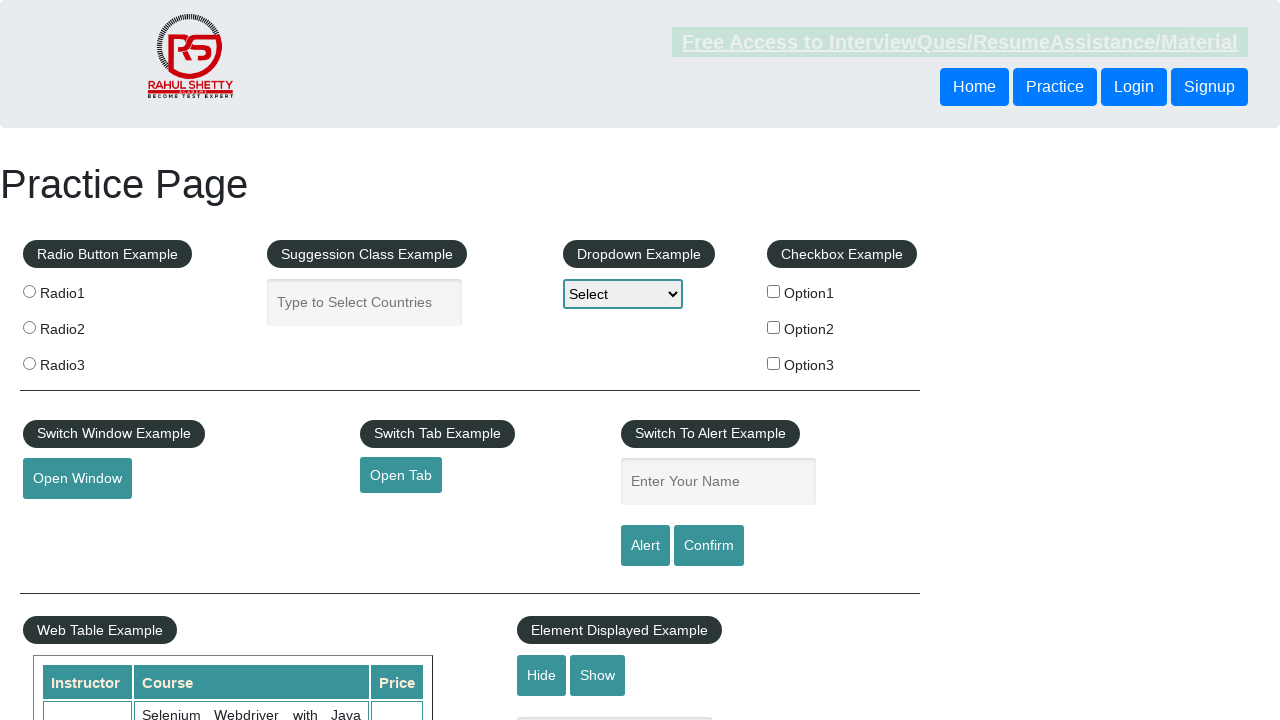

Navigated to AutomationPractice page
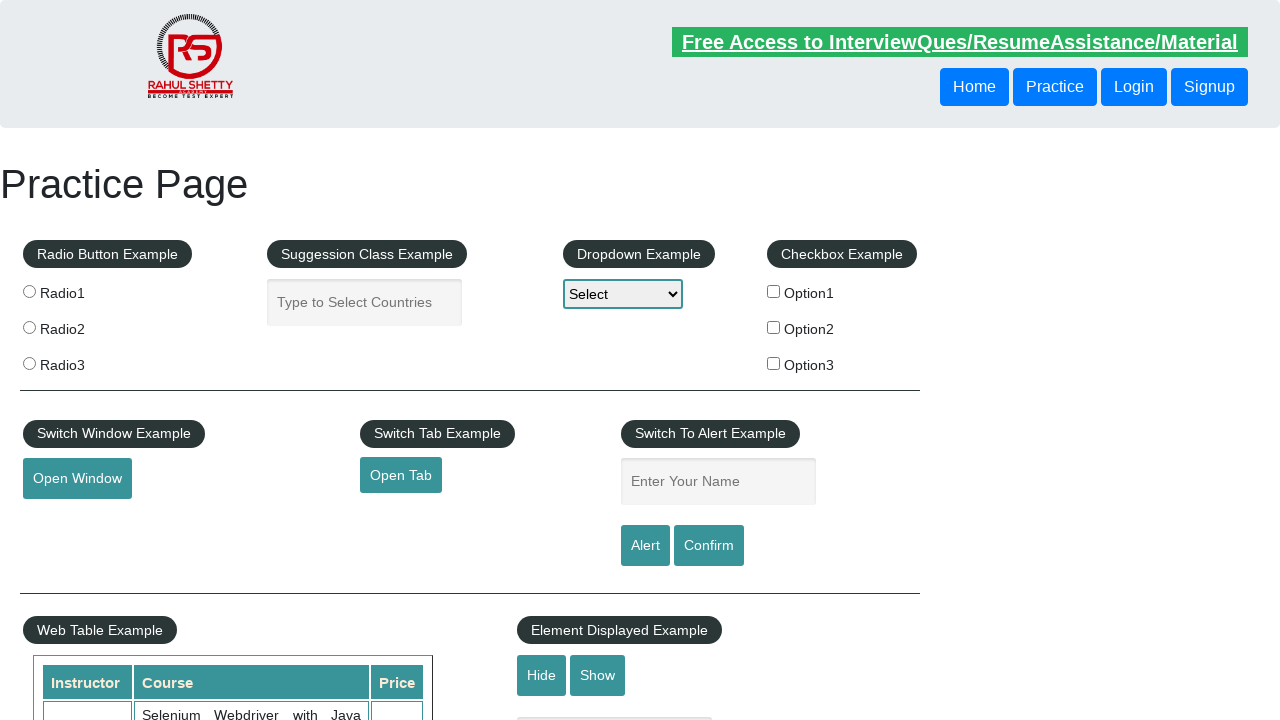

Dropdown element located and verified to exist
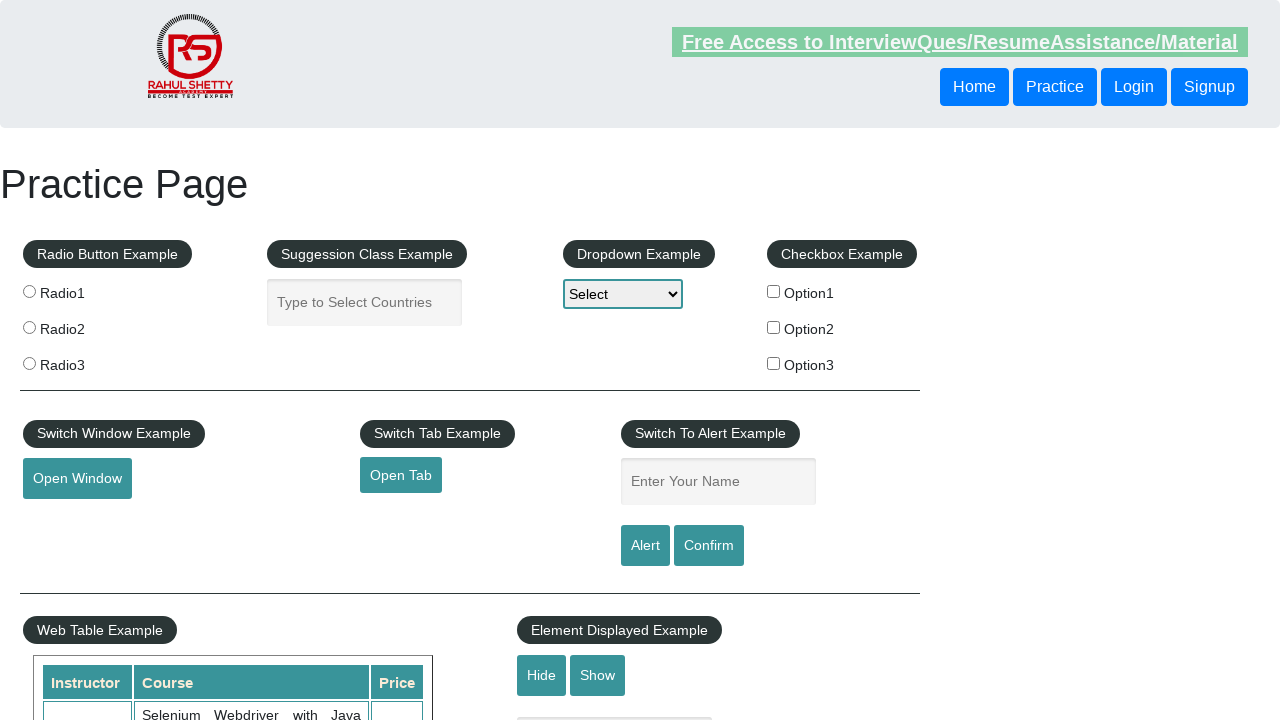

Selected dropdown option by visible text 'Option2' on #dropdown-class-example
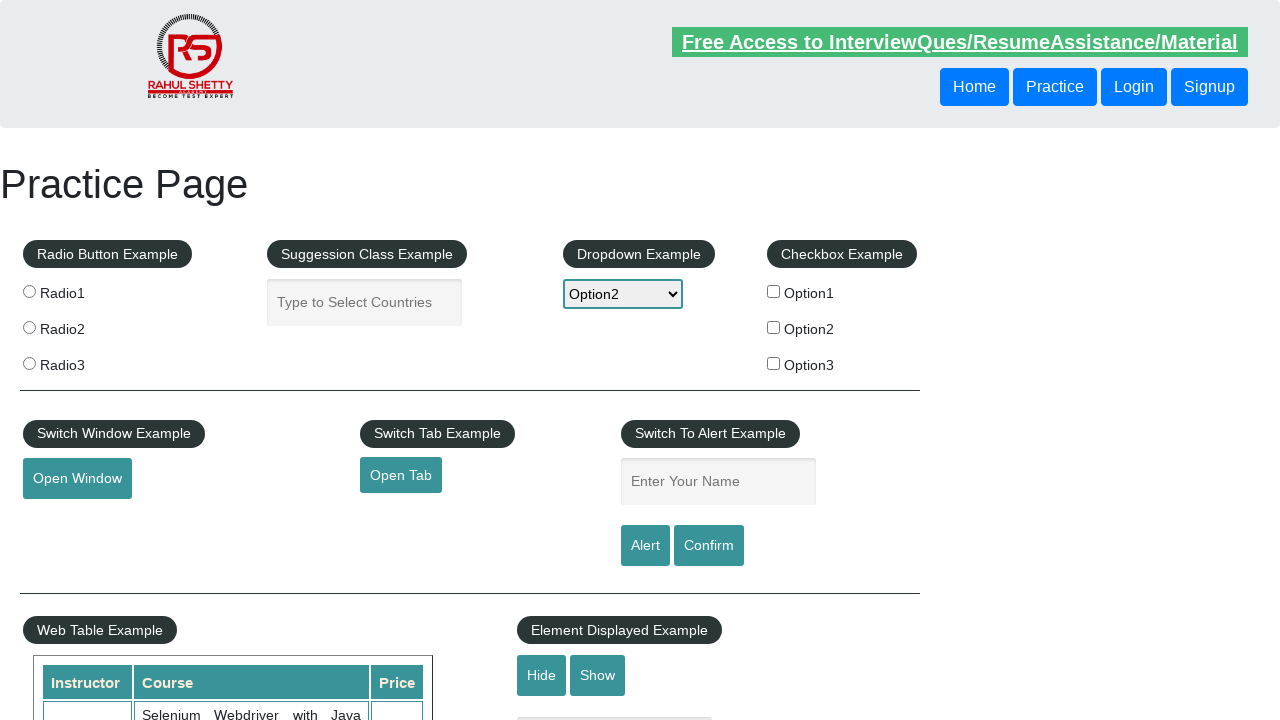

Selected dropdown option by index 1 (second option) on #dropdown-class-example
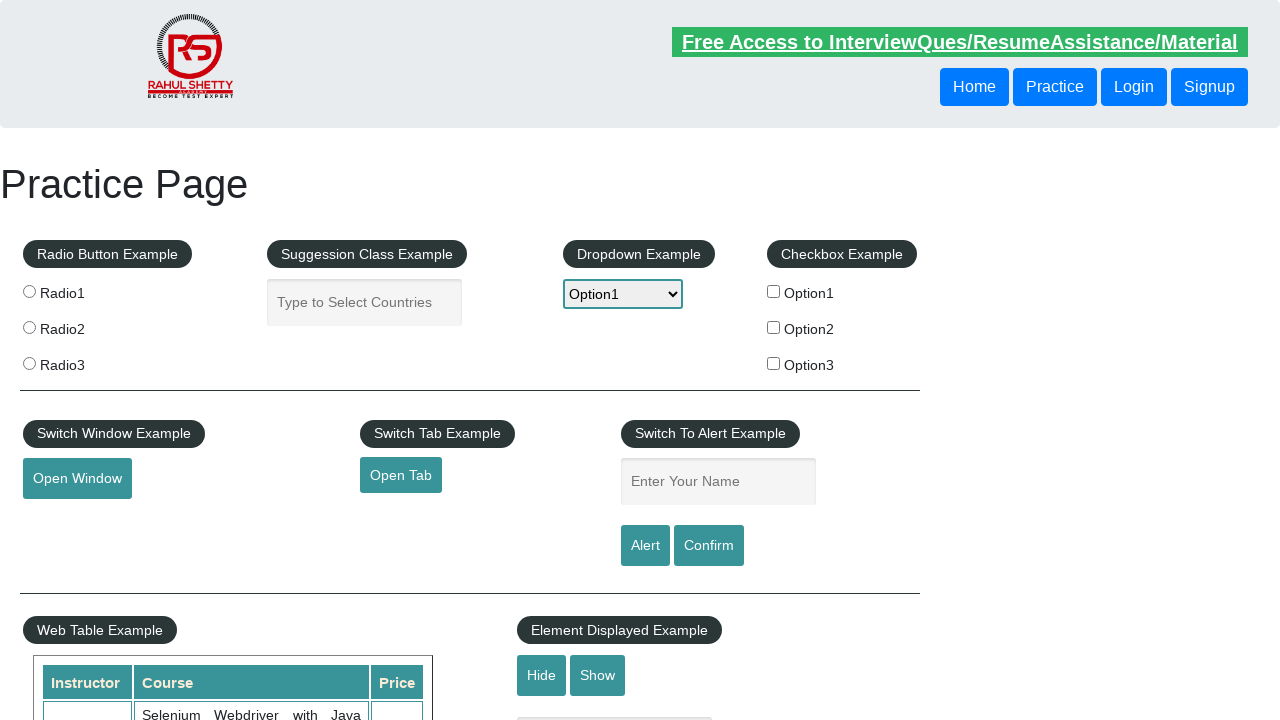

Selected dropdown option by value attribute 'option3' on #dropdown-class-example
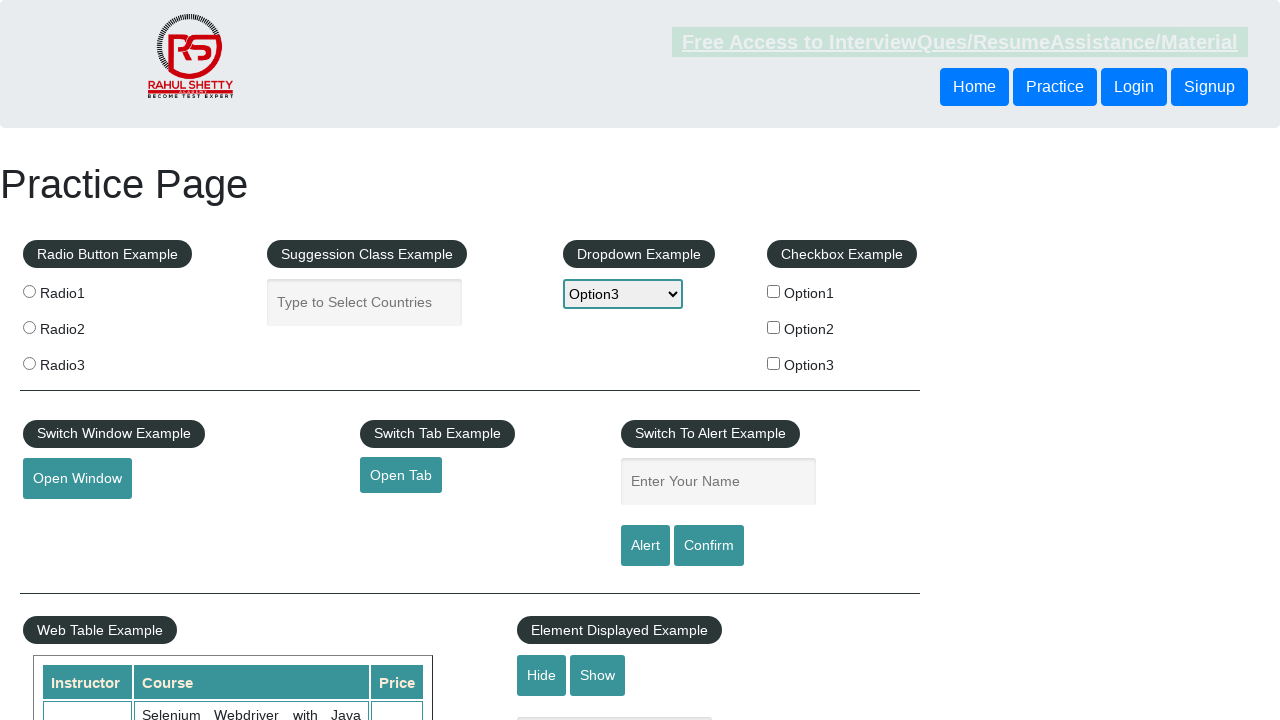

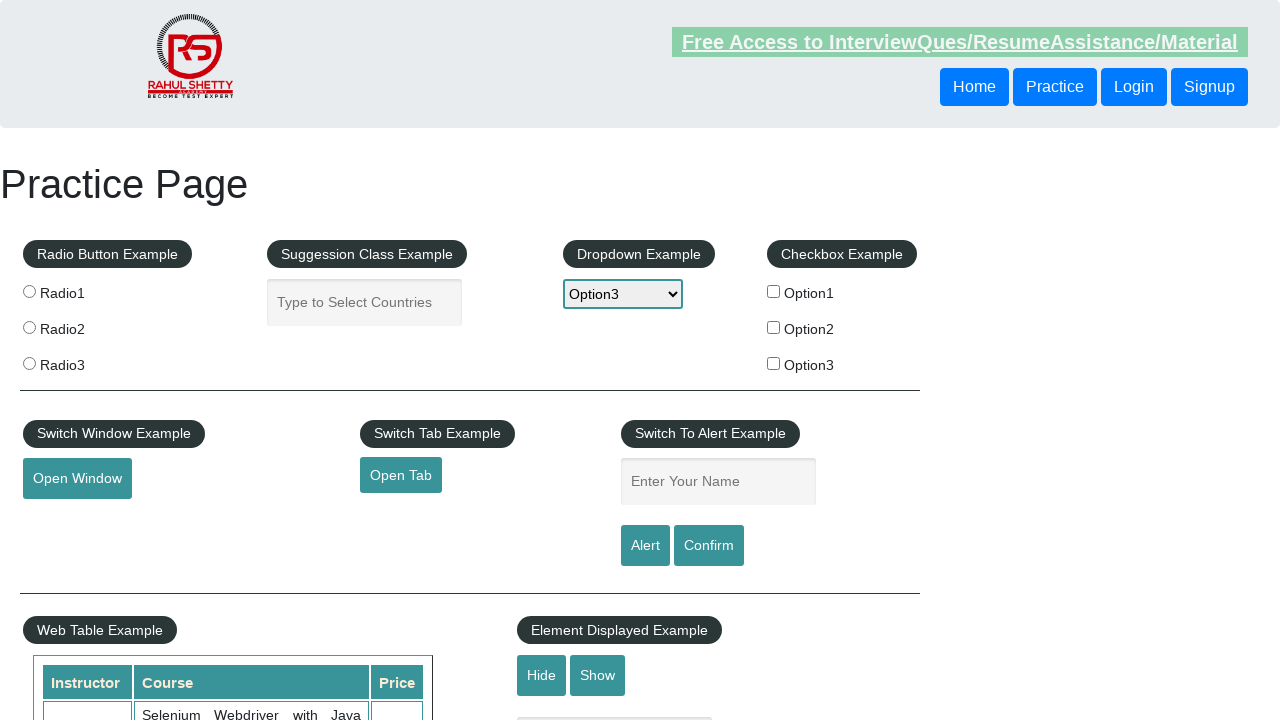